Tests window handling functionality by clicking a link that opens a new window, switching to it, and verifying the title

Starting URL: https://practice.cydeo.com/windows

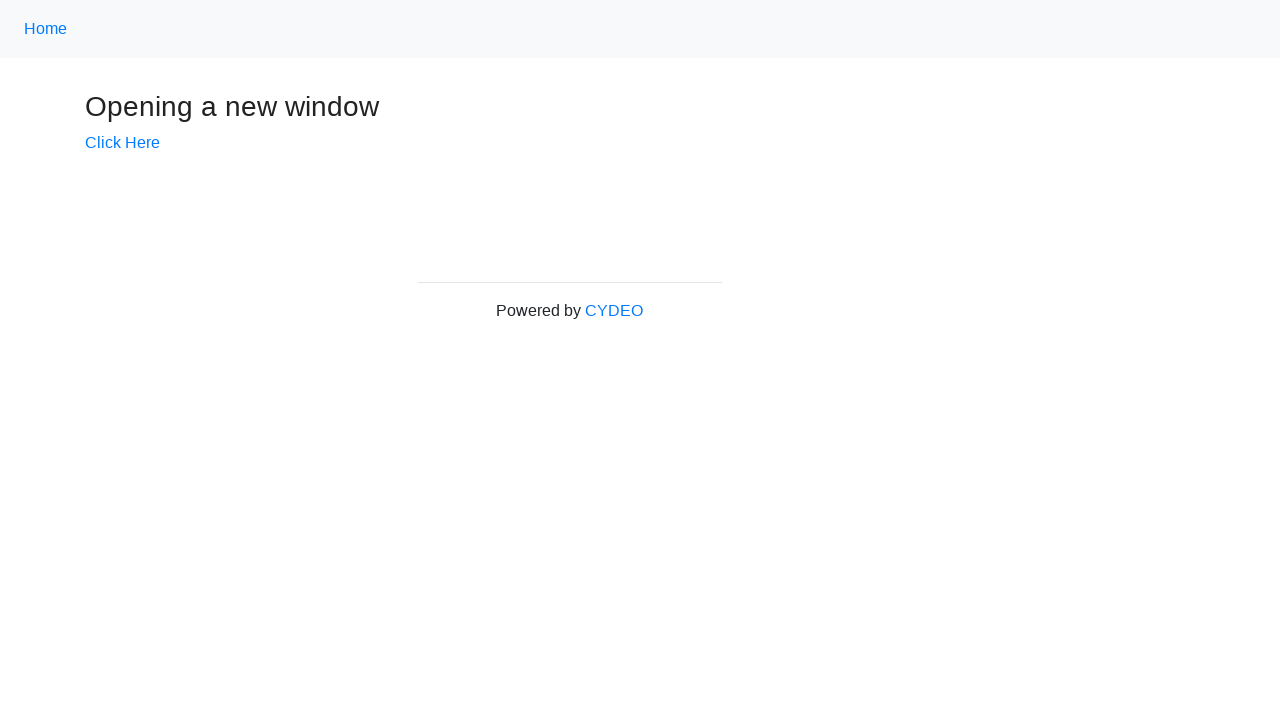

Verified initial page title is 'Windows'
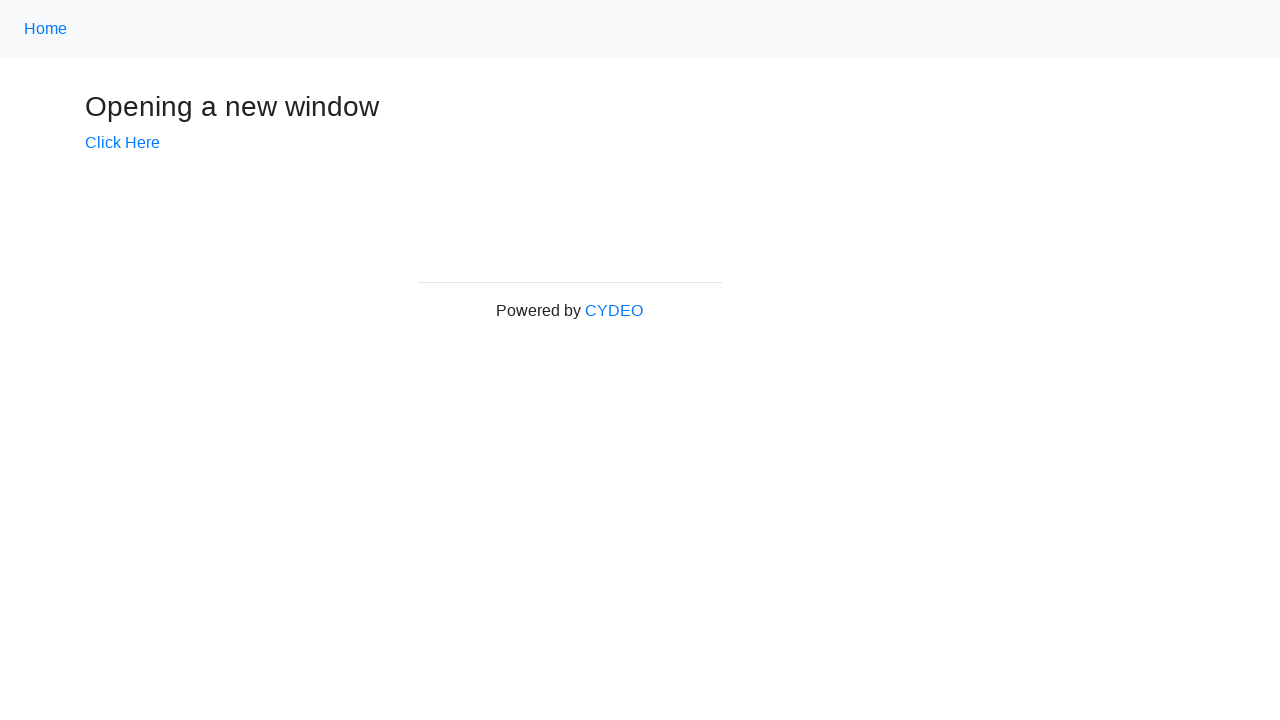

Clicked 'Click Here' link to open new window at (122, 143) on text=Click Here
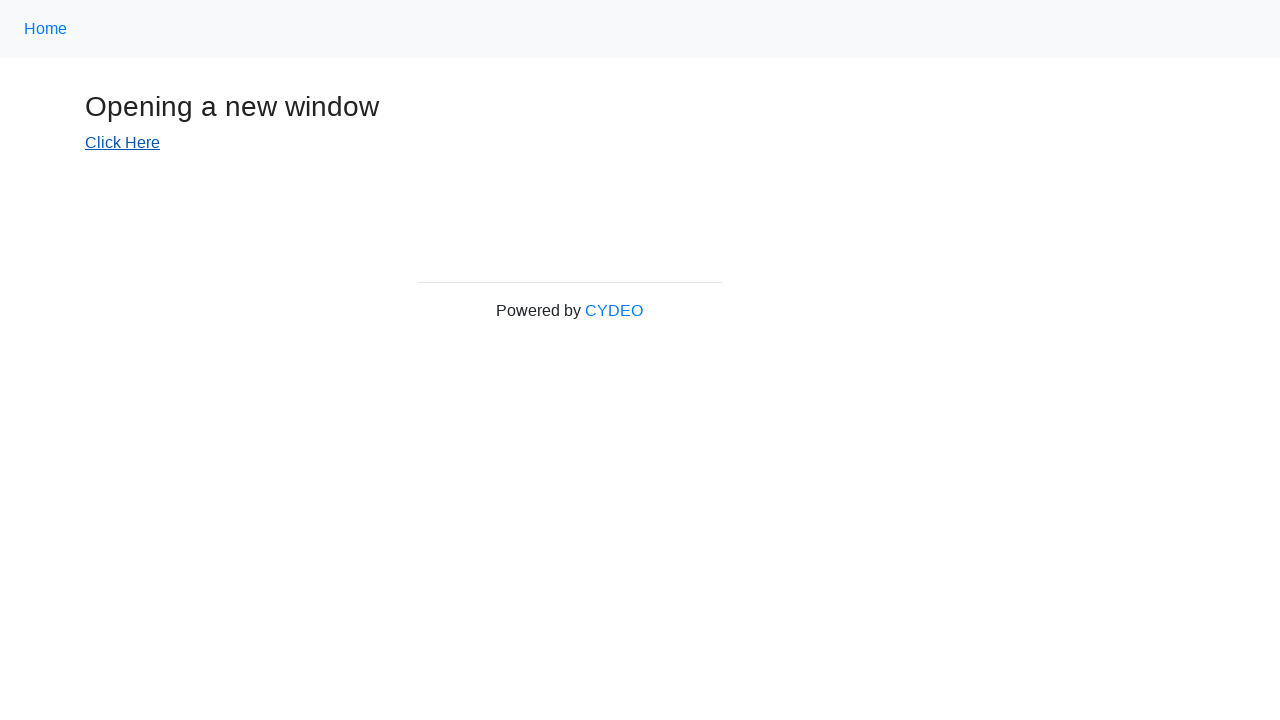

New window loaded and ready
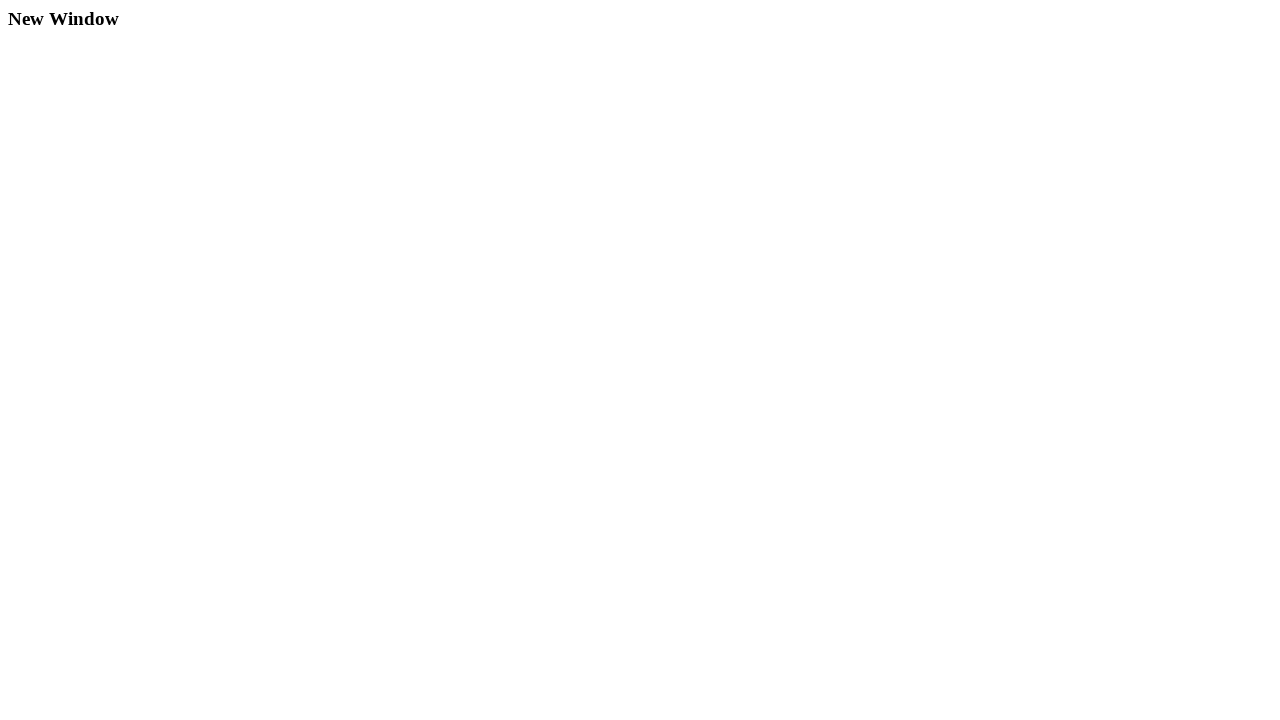

Verified new window title is 'New Window'
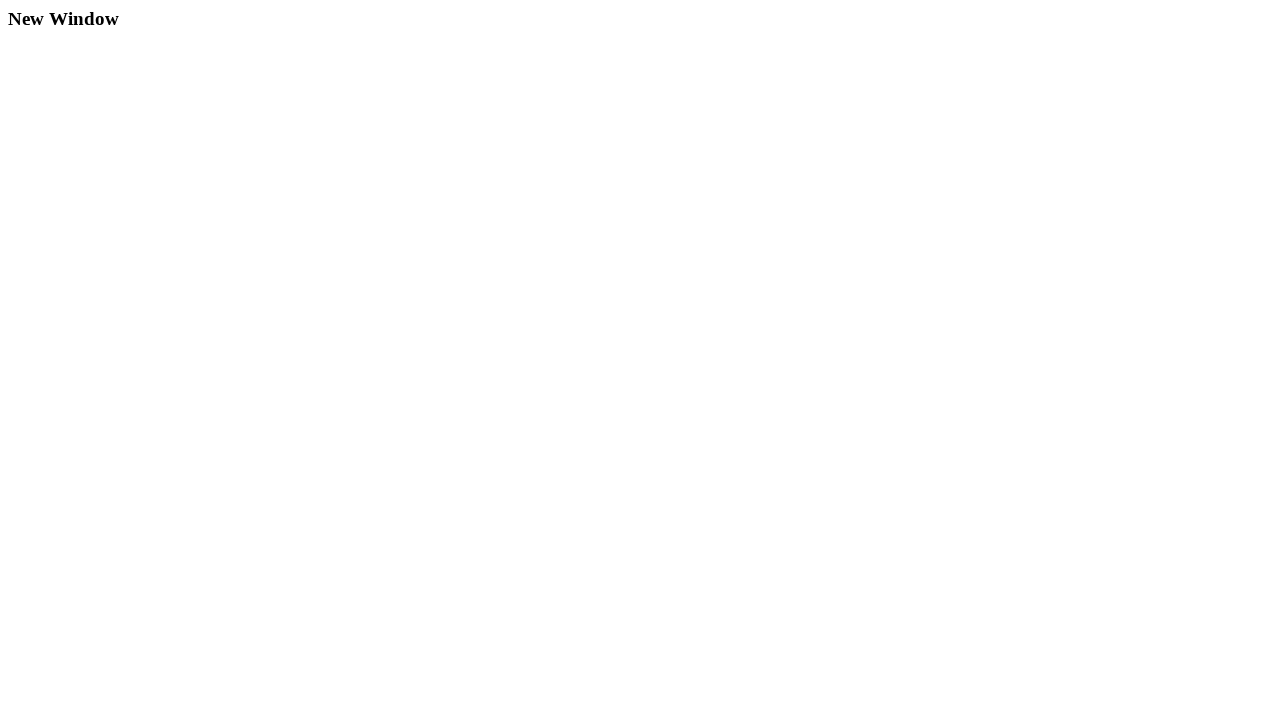

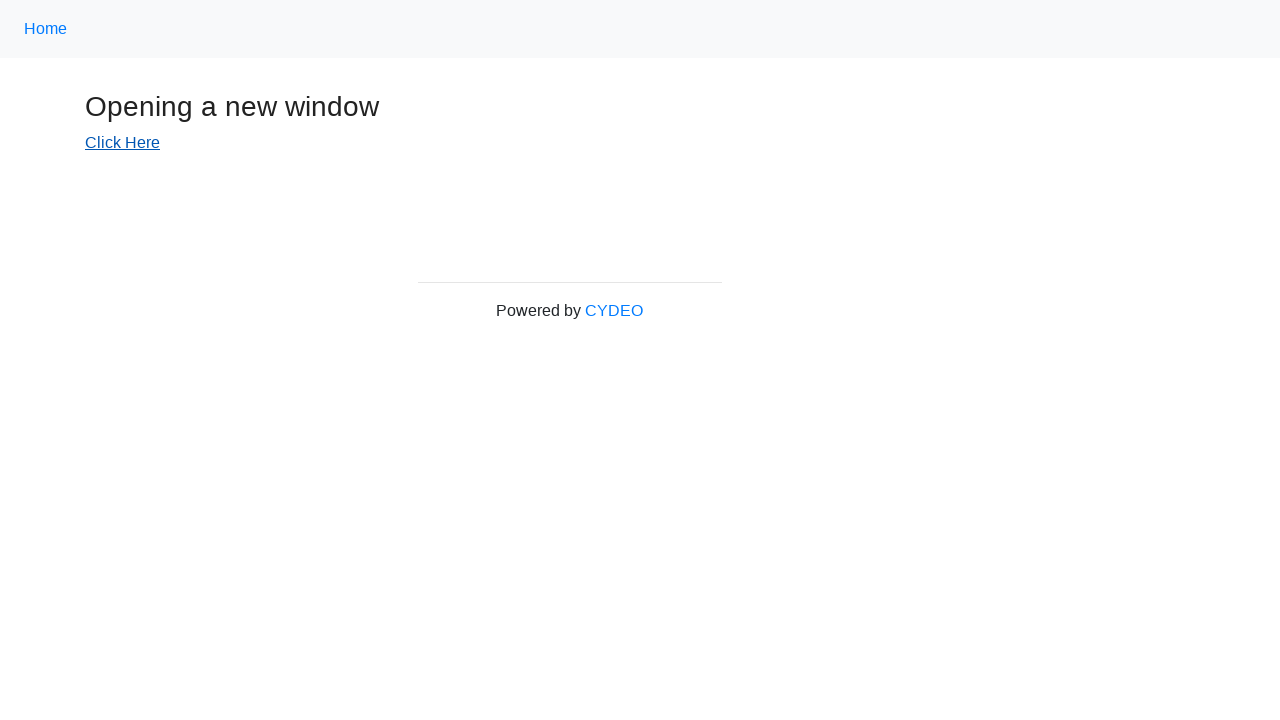